Tests that new todo items are appended to the bottom of the list by creating 3 items

Starting URL: https://demo.playwright.dev/todomvc

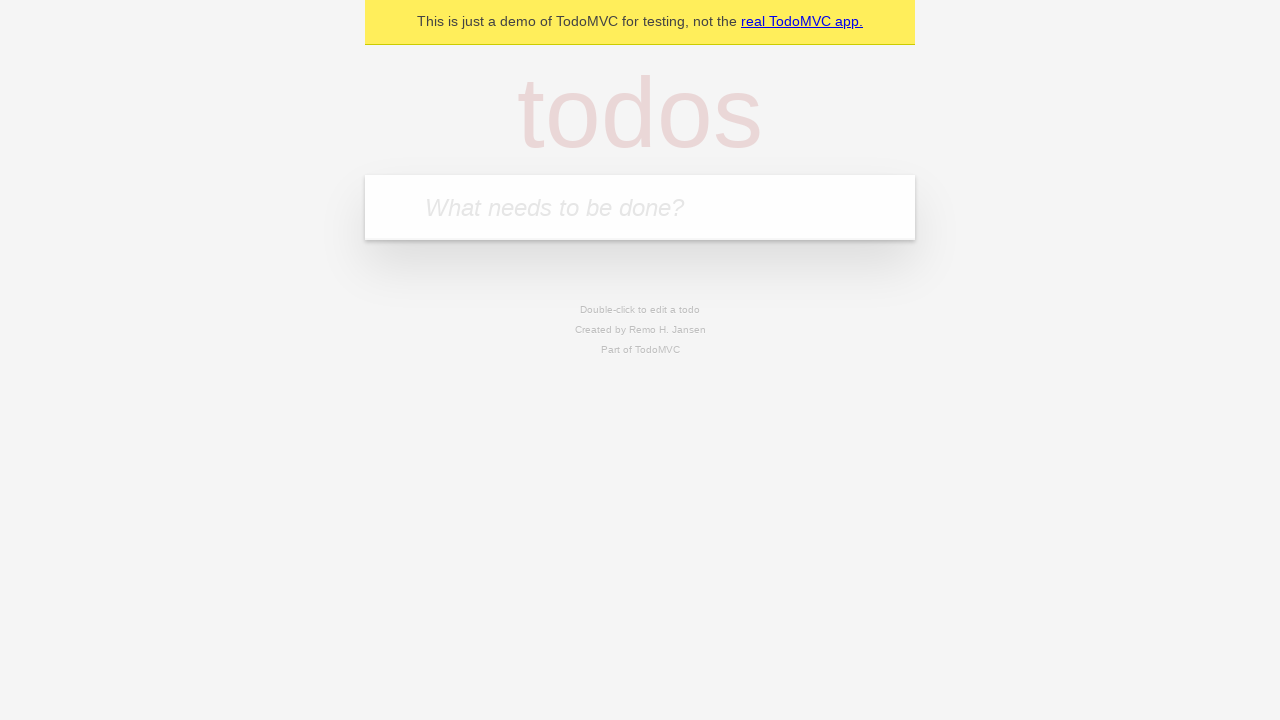

Located the todo input field
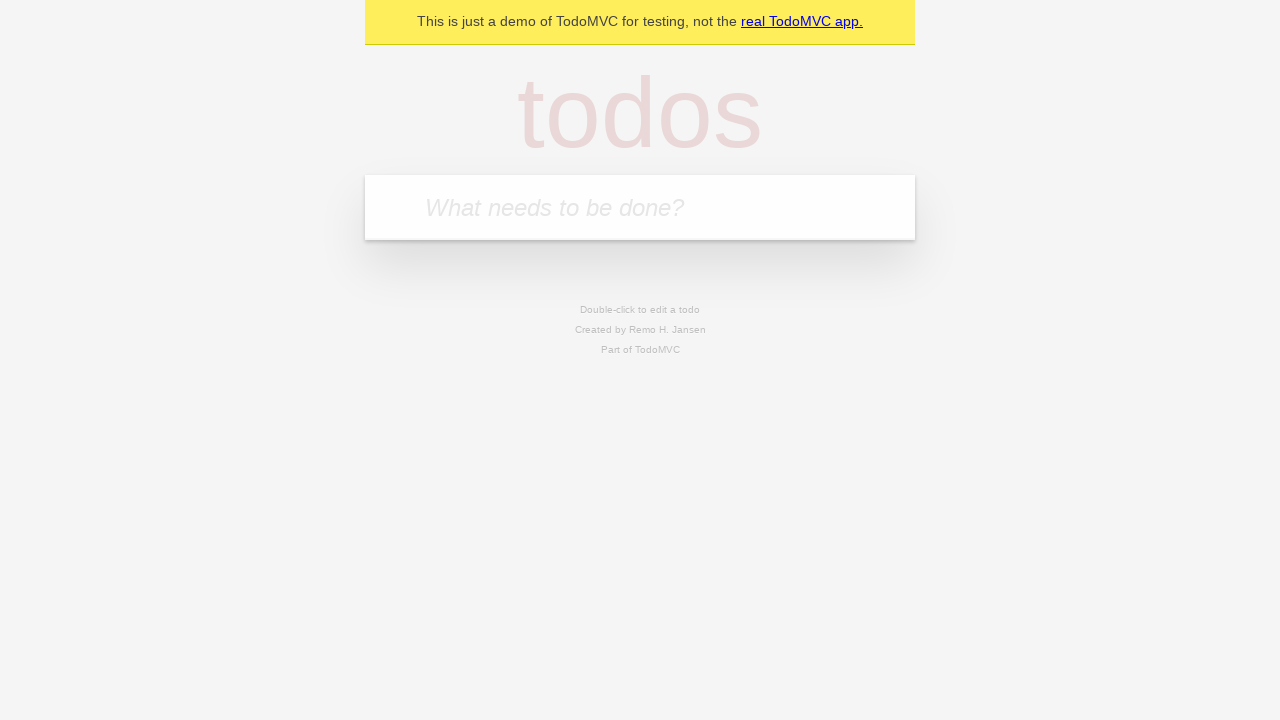

Filled first todo item: 'buy some cheese' on internal:attr=[placeholder="What needs to be done?"i]
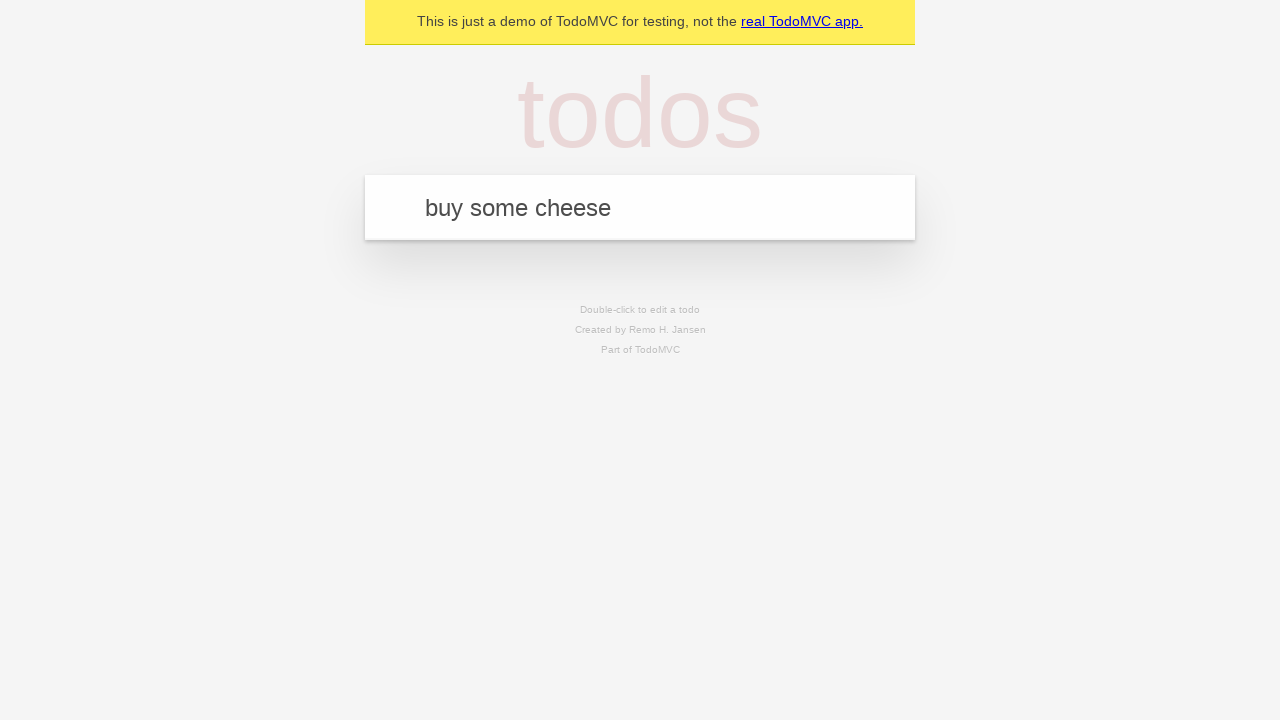

Pressed Enter to create first todo item on internal:attr=[placeholder="What needs to be done?"i]
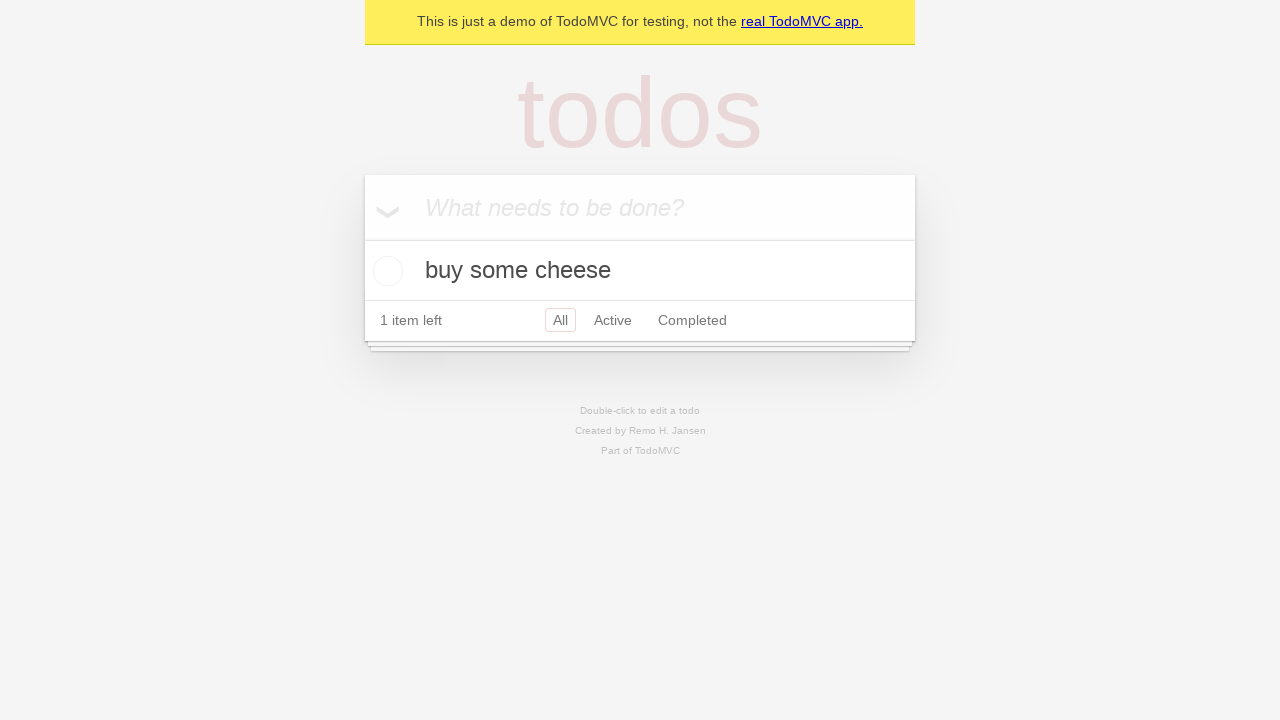

Filled second todo item: 'feed the cat' on internal:attr=[placeholder="What needs to be done?"i]
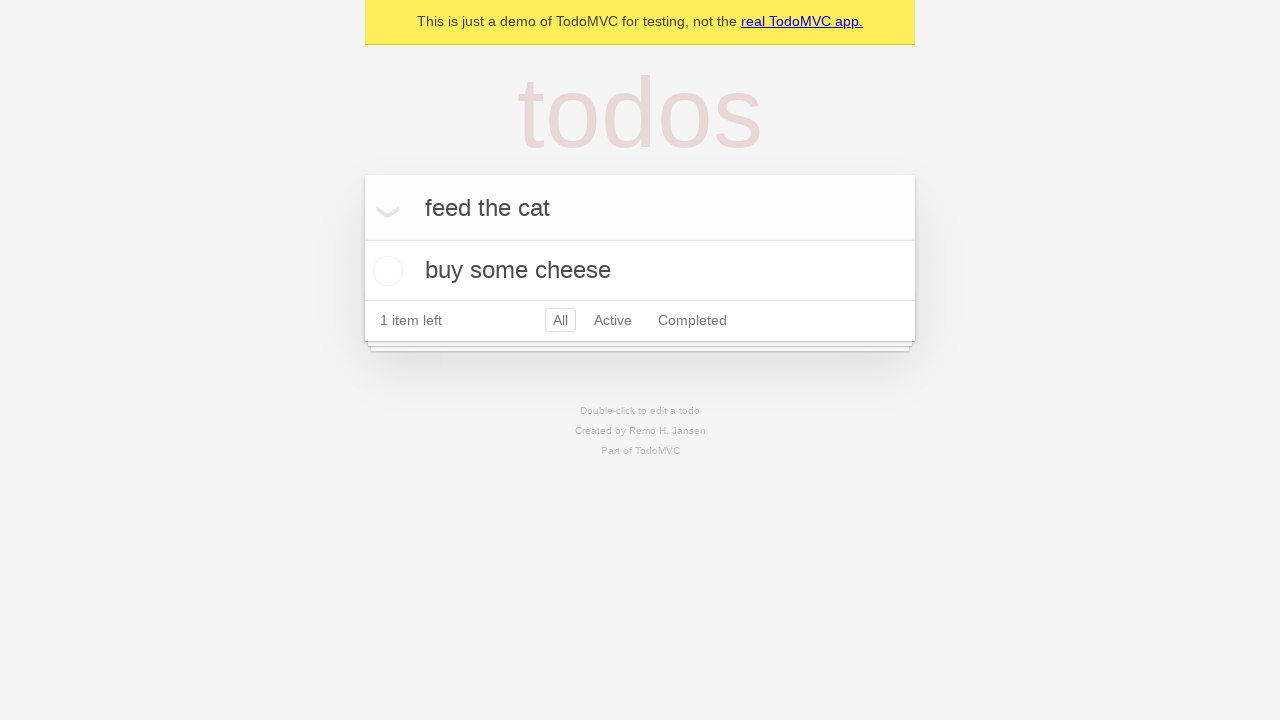

Pressed Enter to create second todo item on internal:attr=[placeholder="What needs to be done?"i]
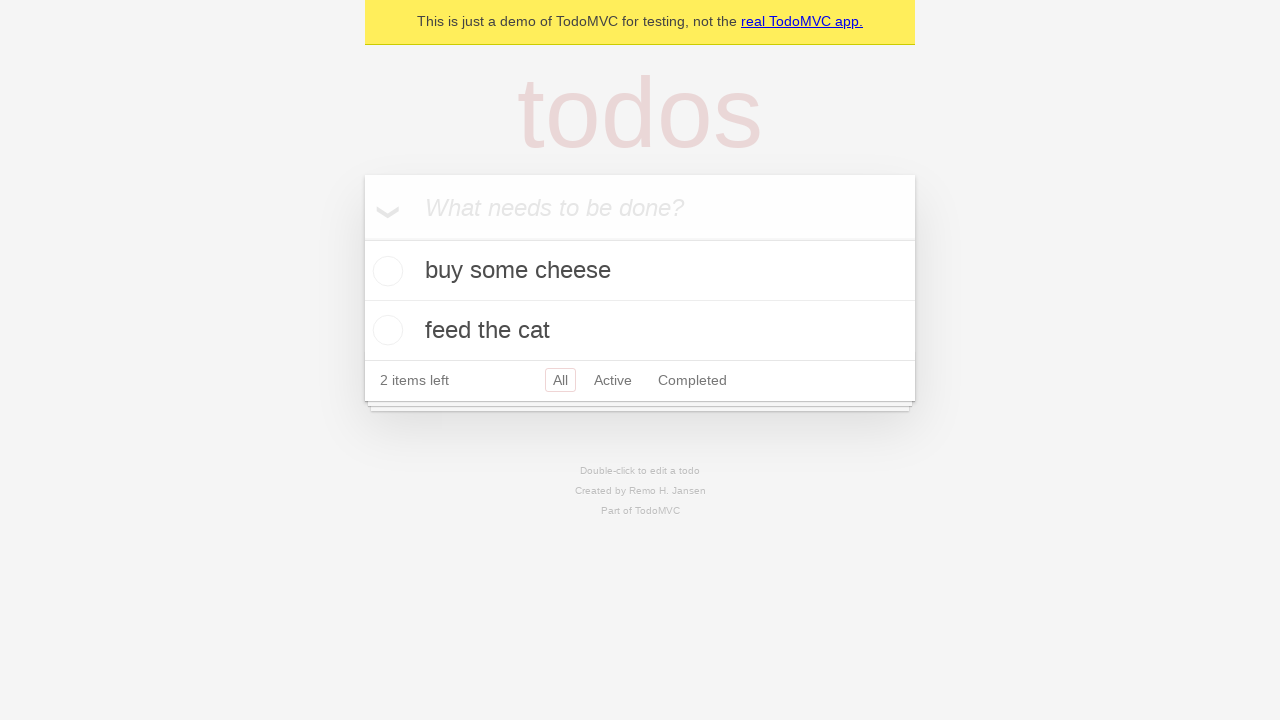

Filled third todo item: 'book a doctors appointment' on internal:attr=[placeholder="What needs to be done?"i]
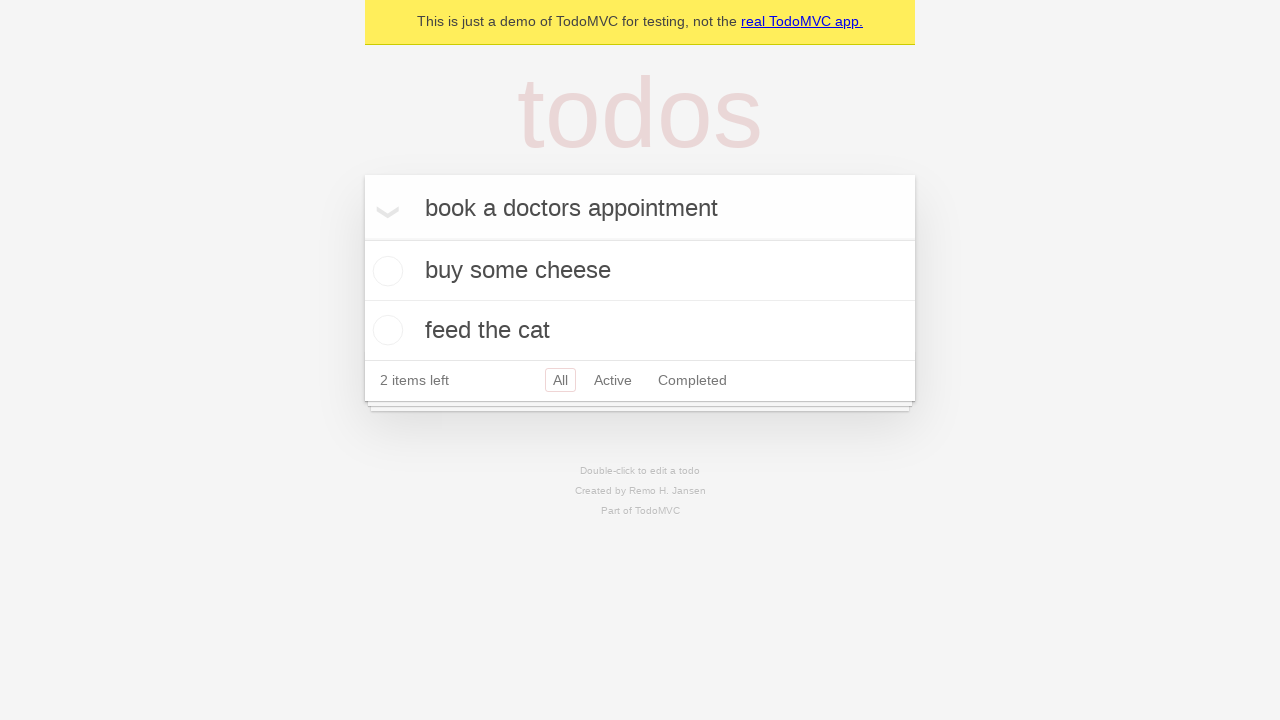

Pressed Enter to create third todo item on internal:attr=[placeholder="What needs to be done?"i]
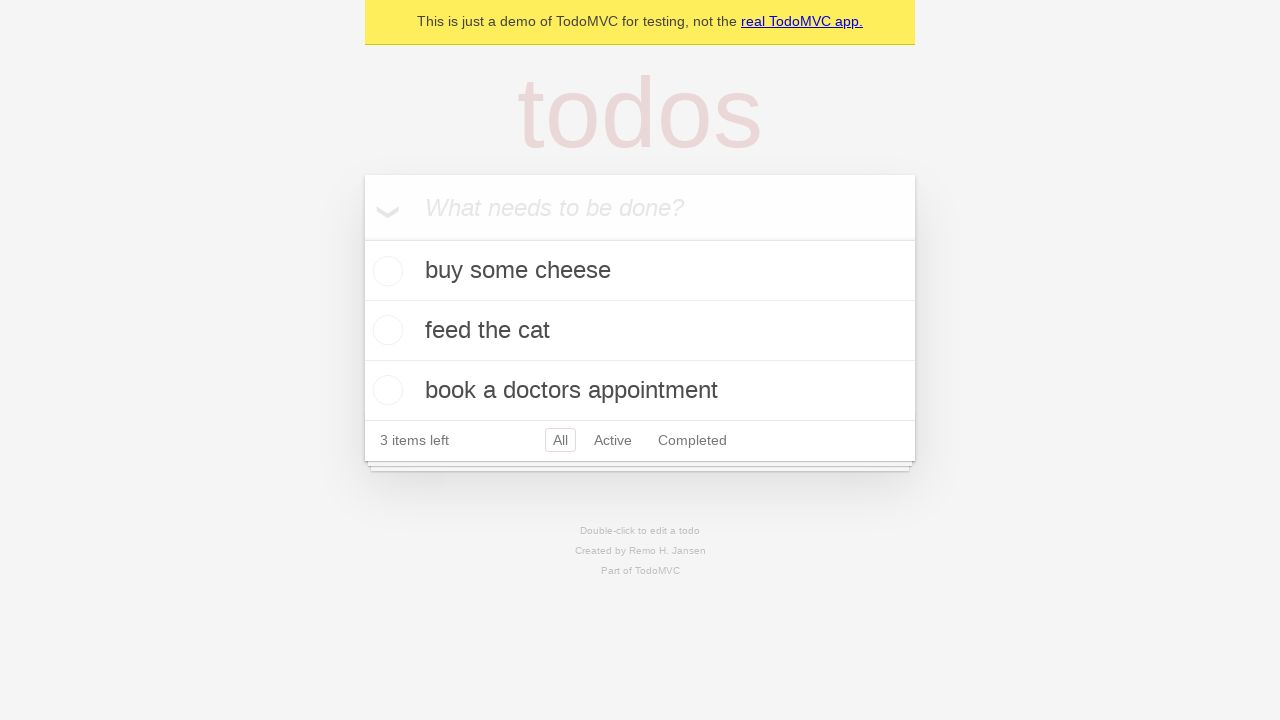

Verified all 3 todo items were created and displayed
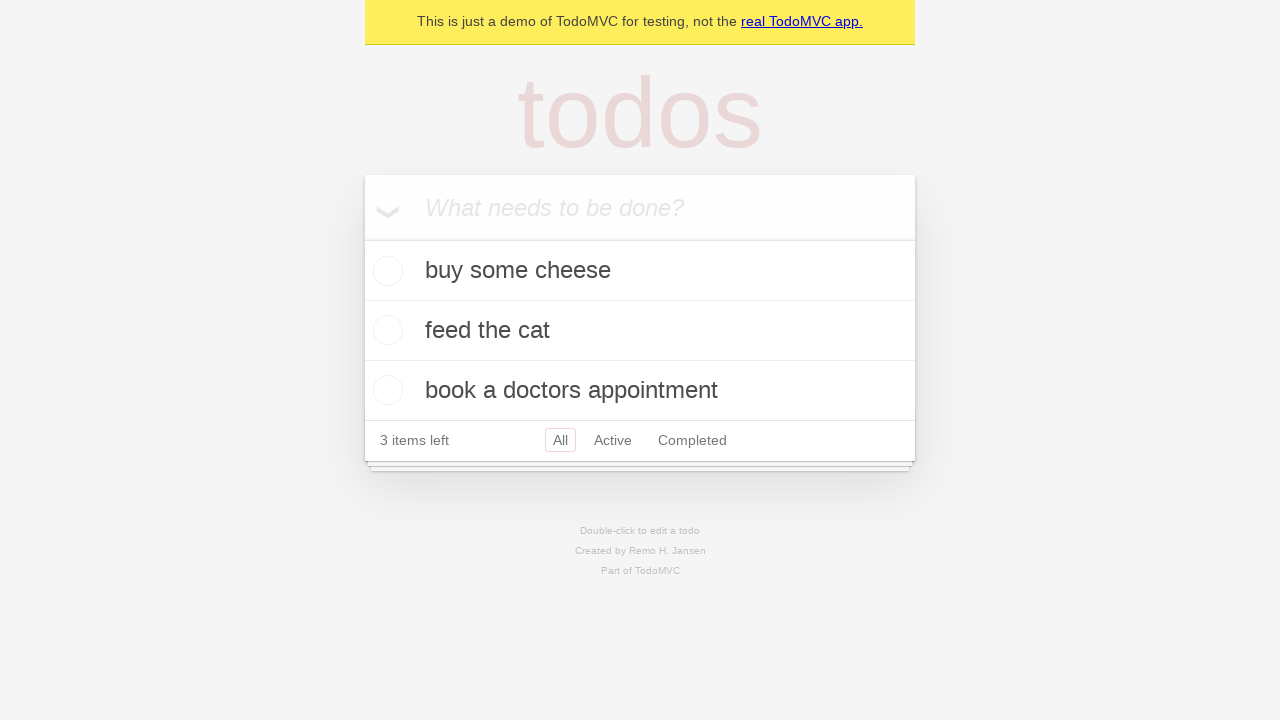

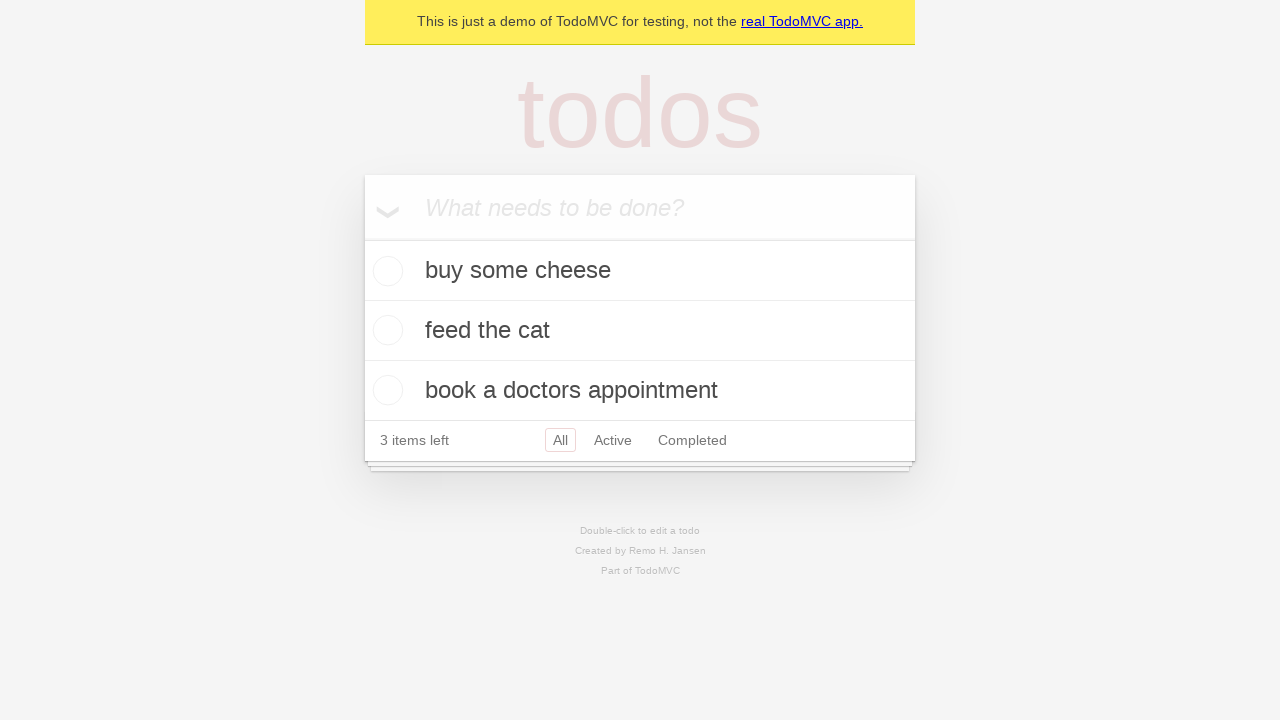